Tests JavaScript alert handling functionality by triggering and interacting with different types of alerts: simple alert, confirmation dialog, and prompt dialog

Starting URL: https://the-internet.herokuapp.com/javascript_alerts

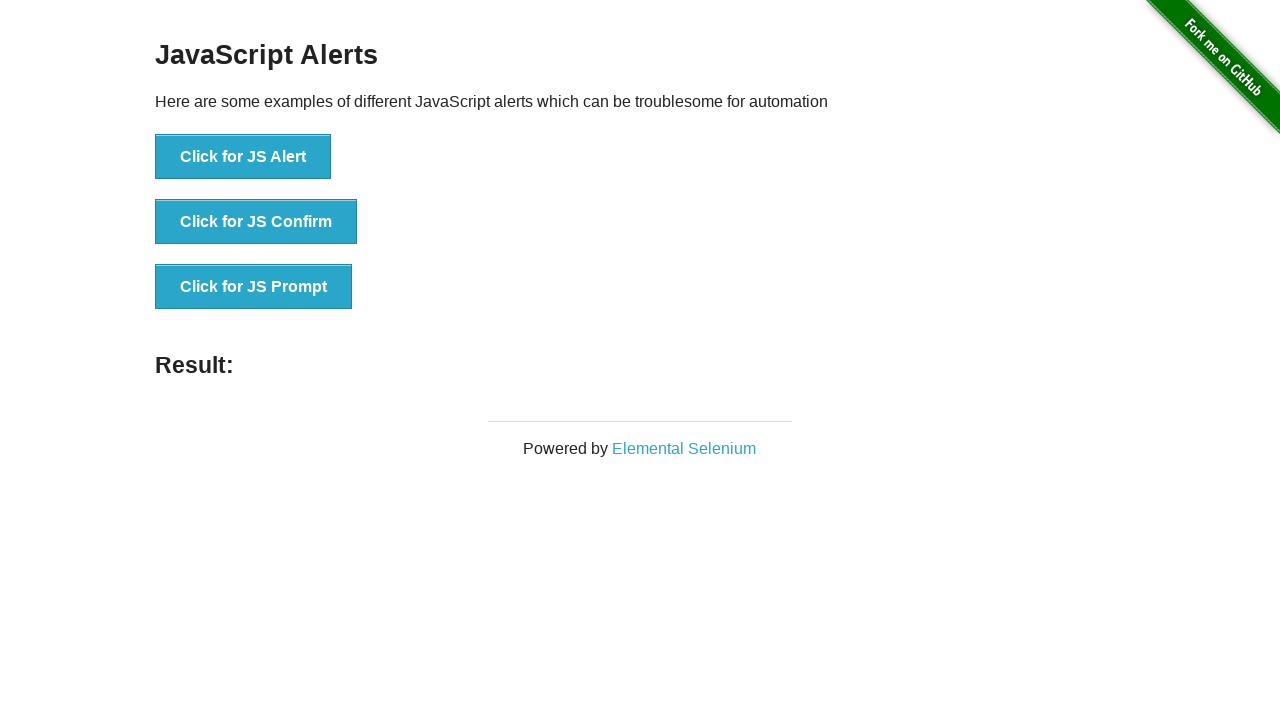

Clicked button to trigger simple JavaScript alert at (243, 157) on xpath=//button[@onClick='jsAlert()']
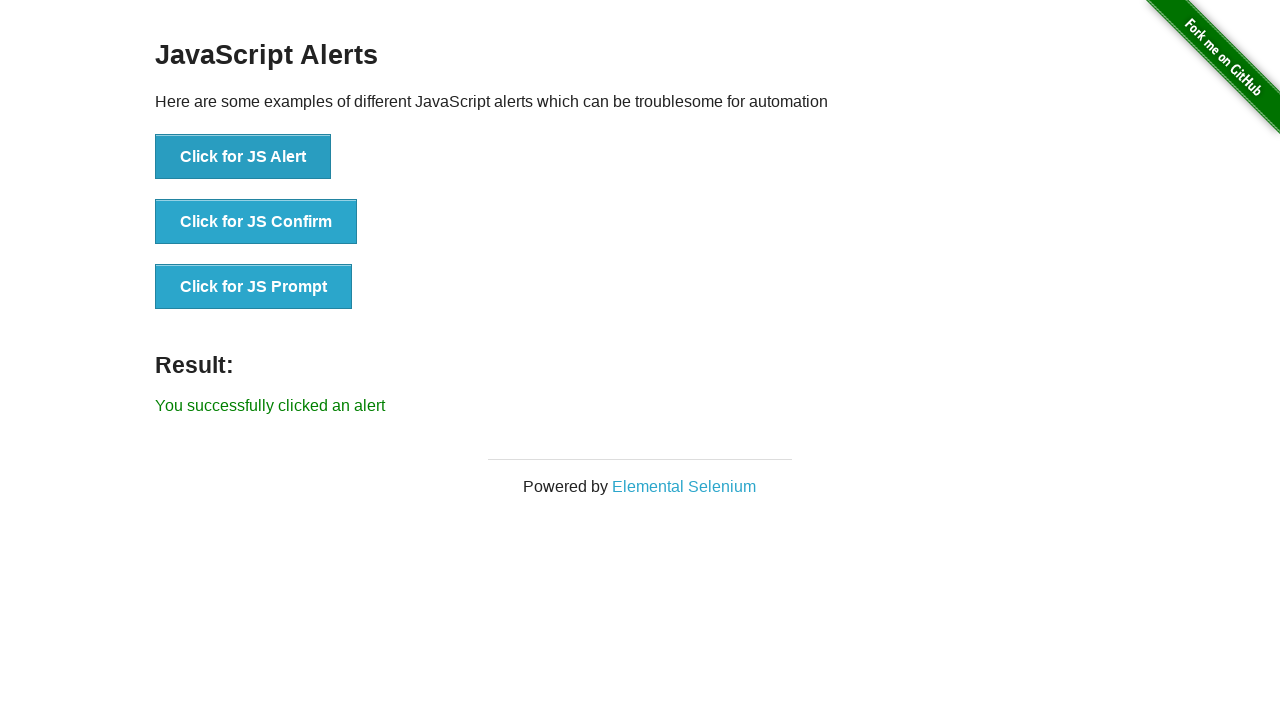

Set up alert dialog handler to accept
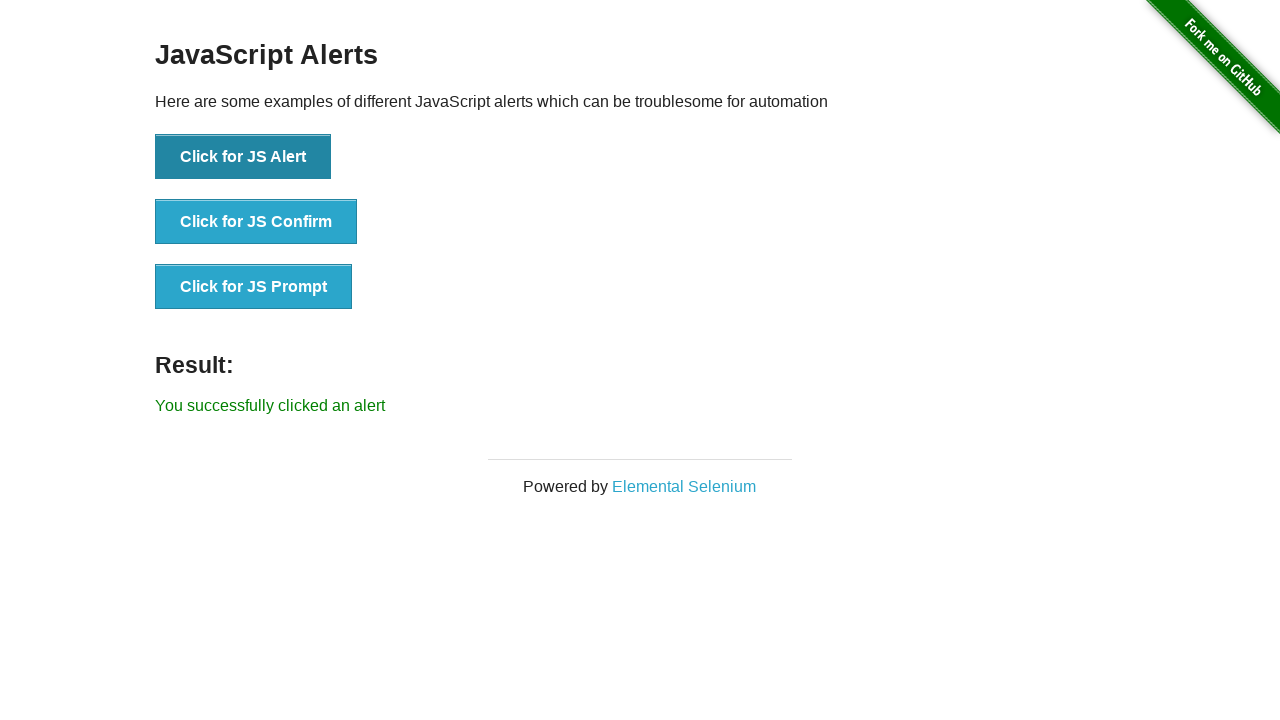

Alert dialog accepted and dismissed
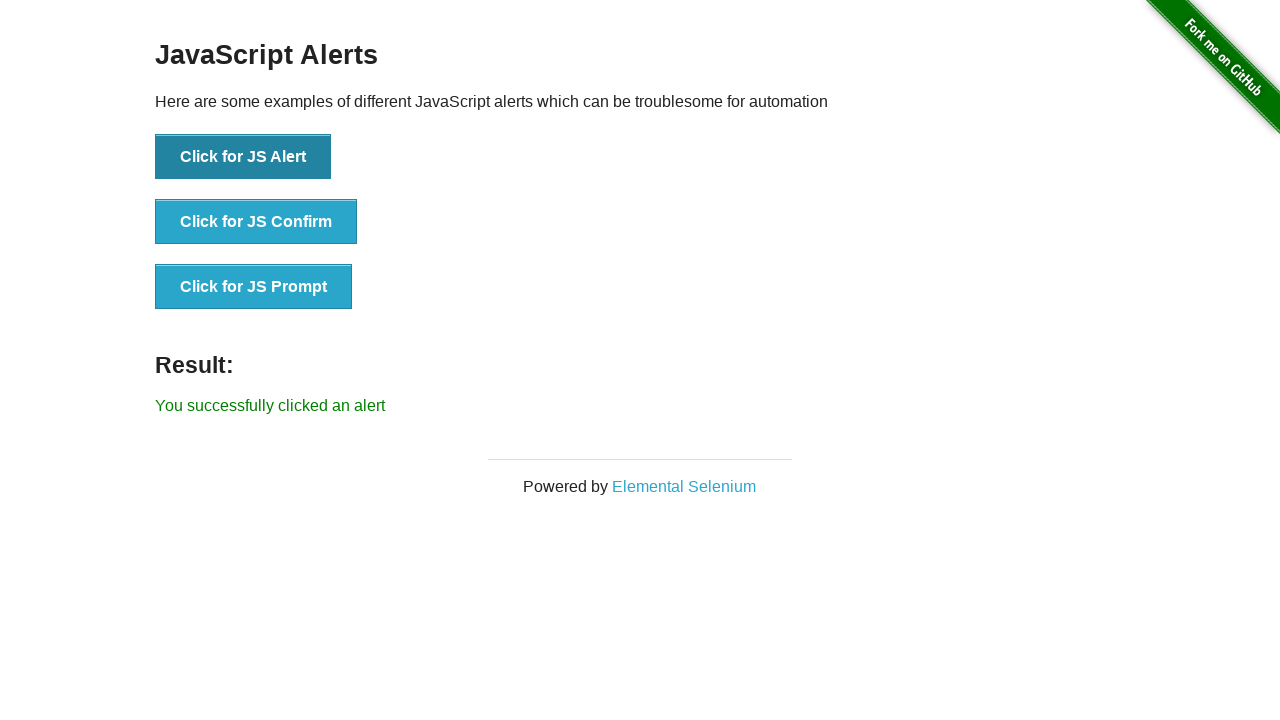

Clicked button to trigger confirmation dialog at (256, 222) on xpath=//button[@onClick='jsConfirm()']
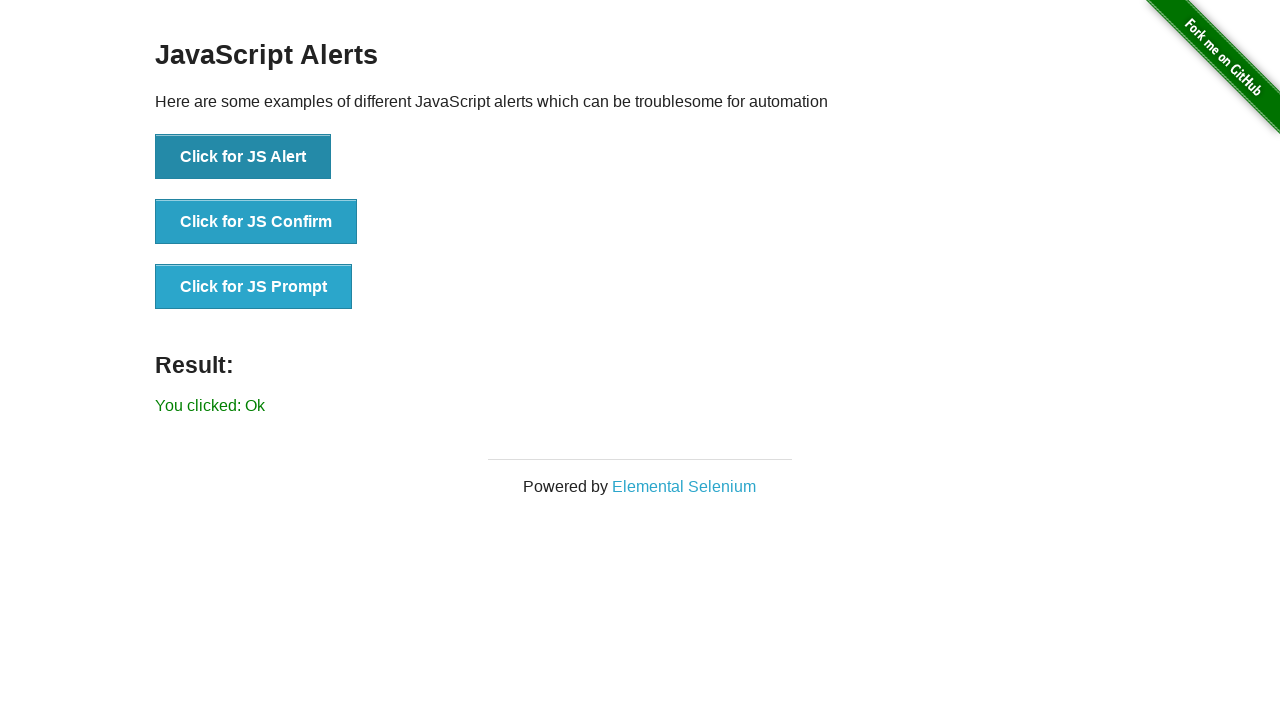

Set up confirmation dialog handler to dismiss
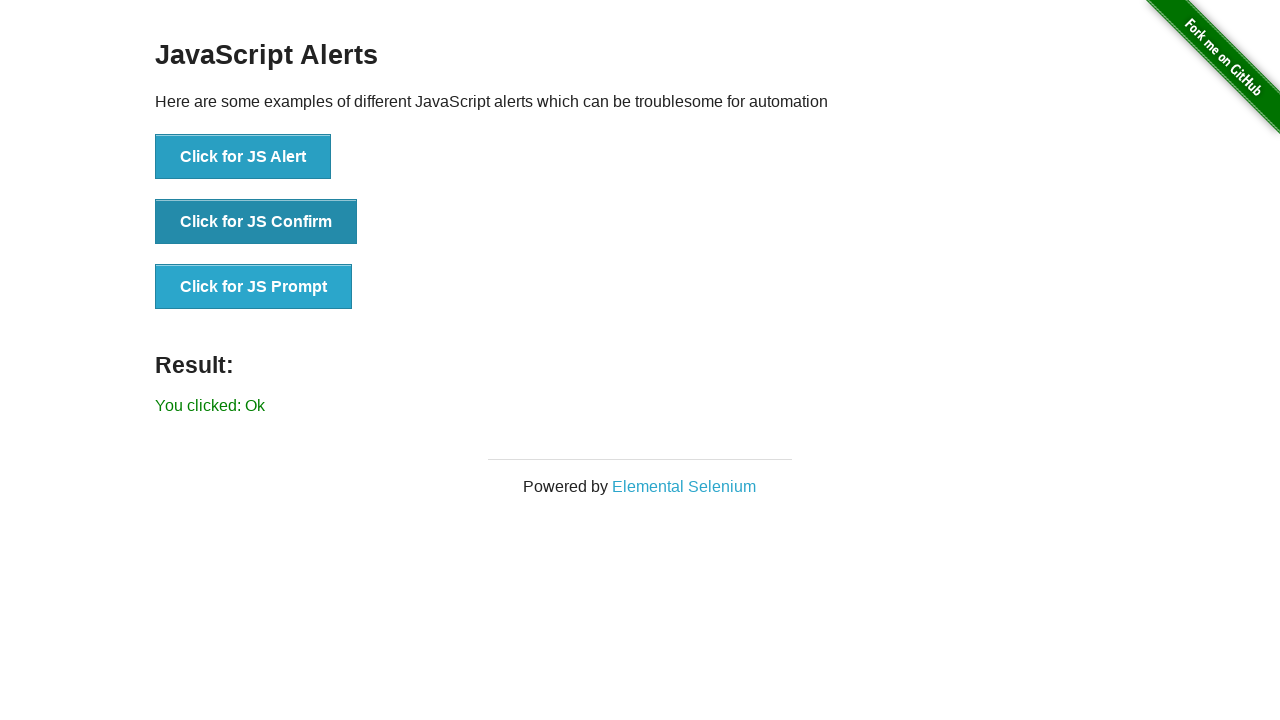

Confirmation dialog dismissed
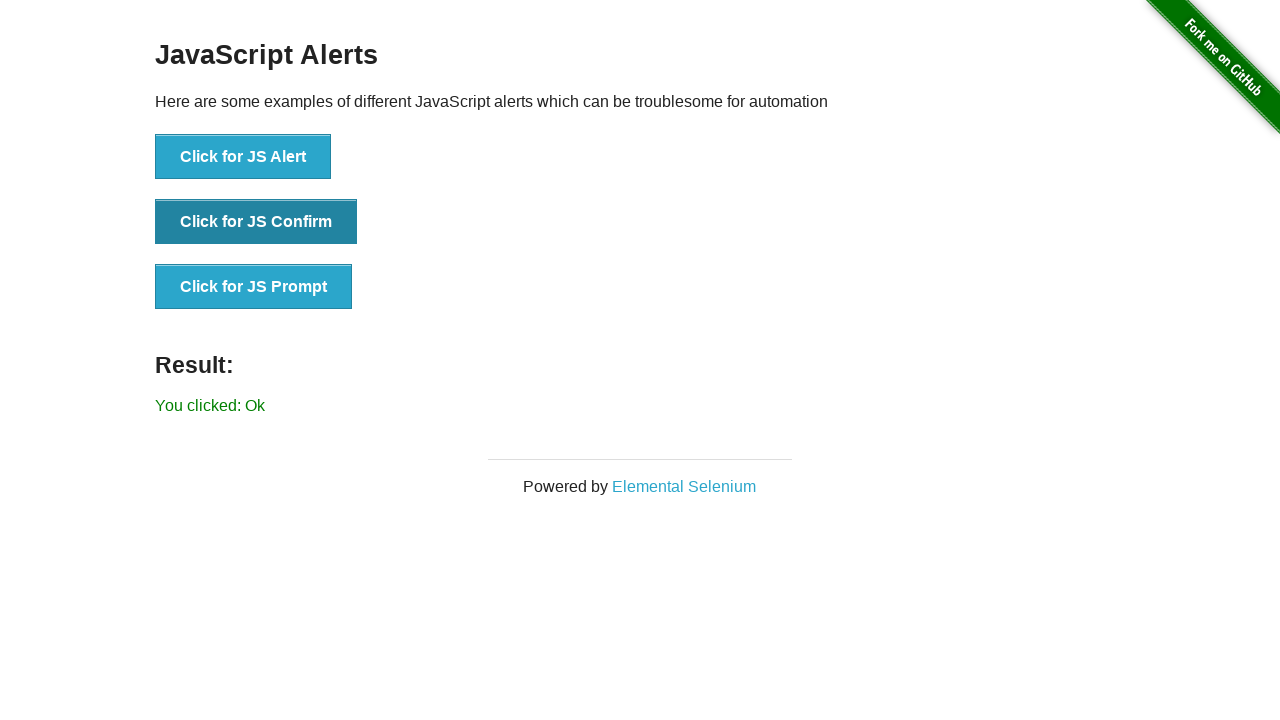

Clicked button to trigger prompt dialog at (254, 287) on xpath=//button[@onClick='jsPrompt()']
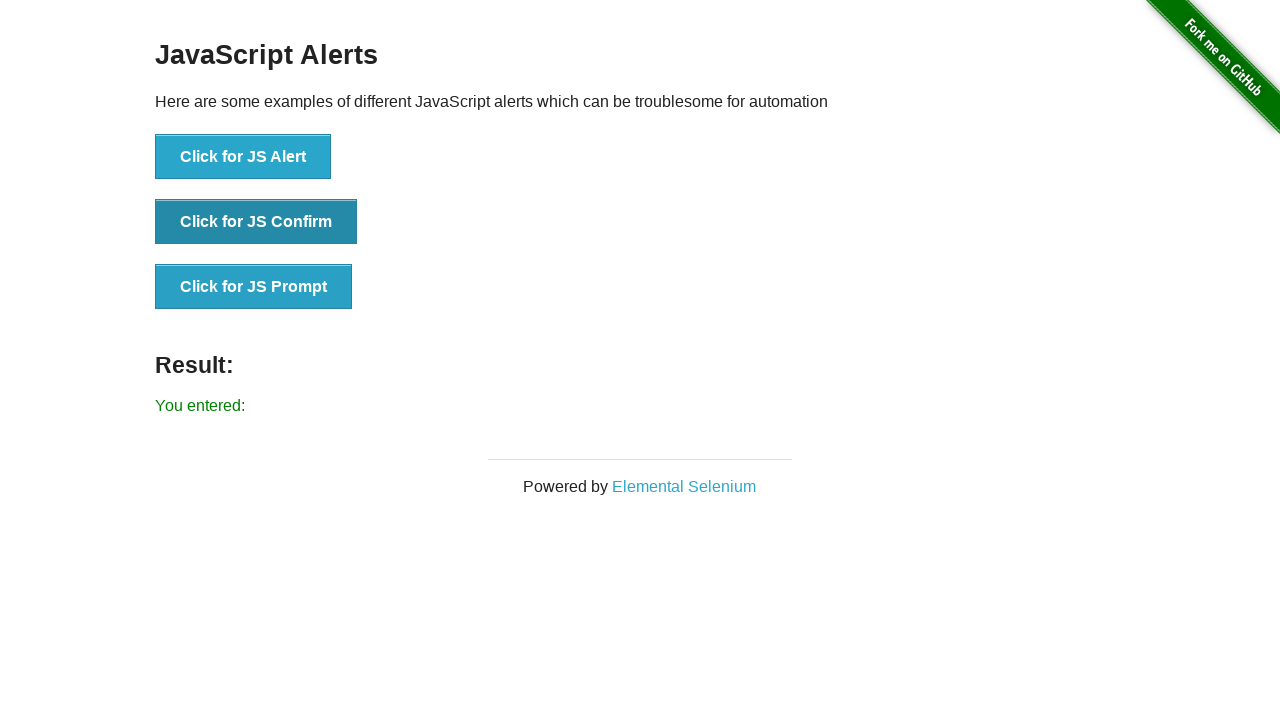

Set up prompt dialog handler to enter 'Testing' and accept
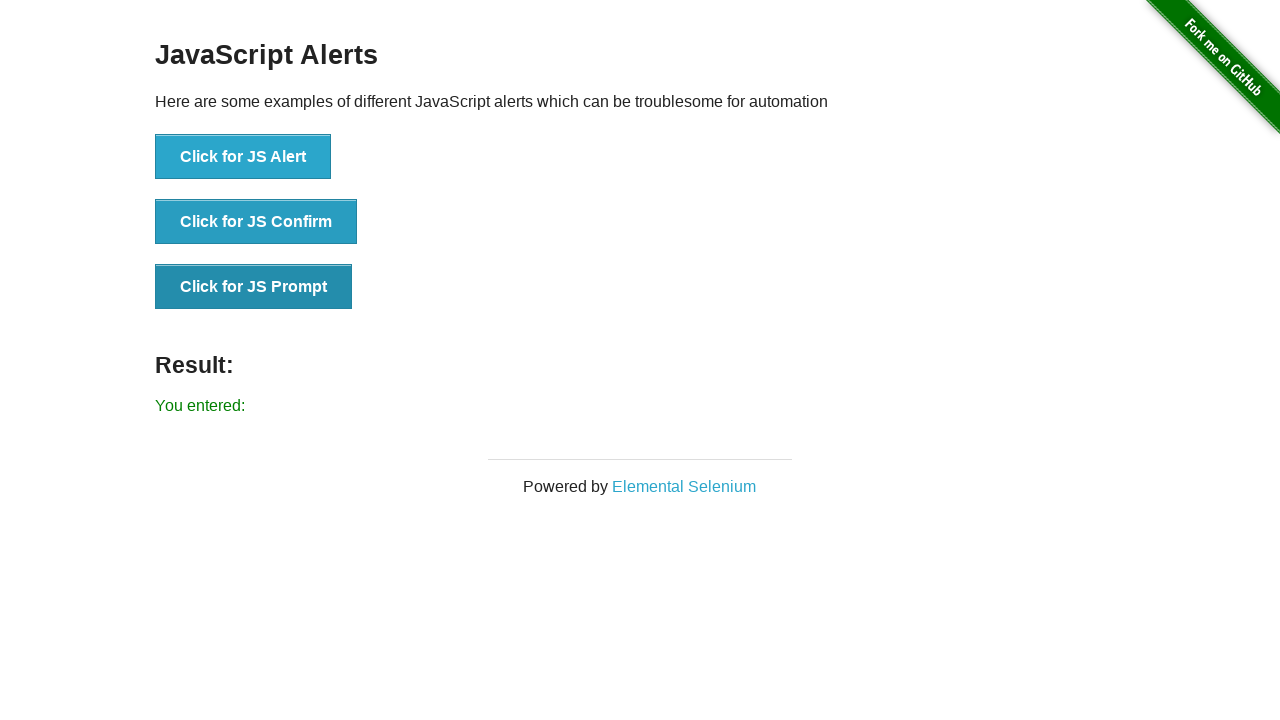

Prompt dialog accepted with 'Testing' input
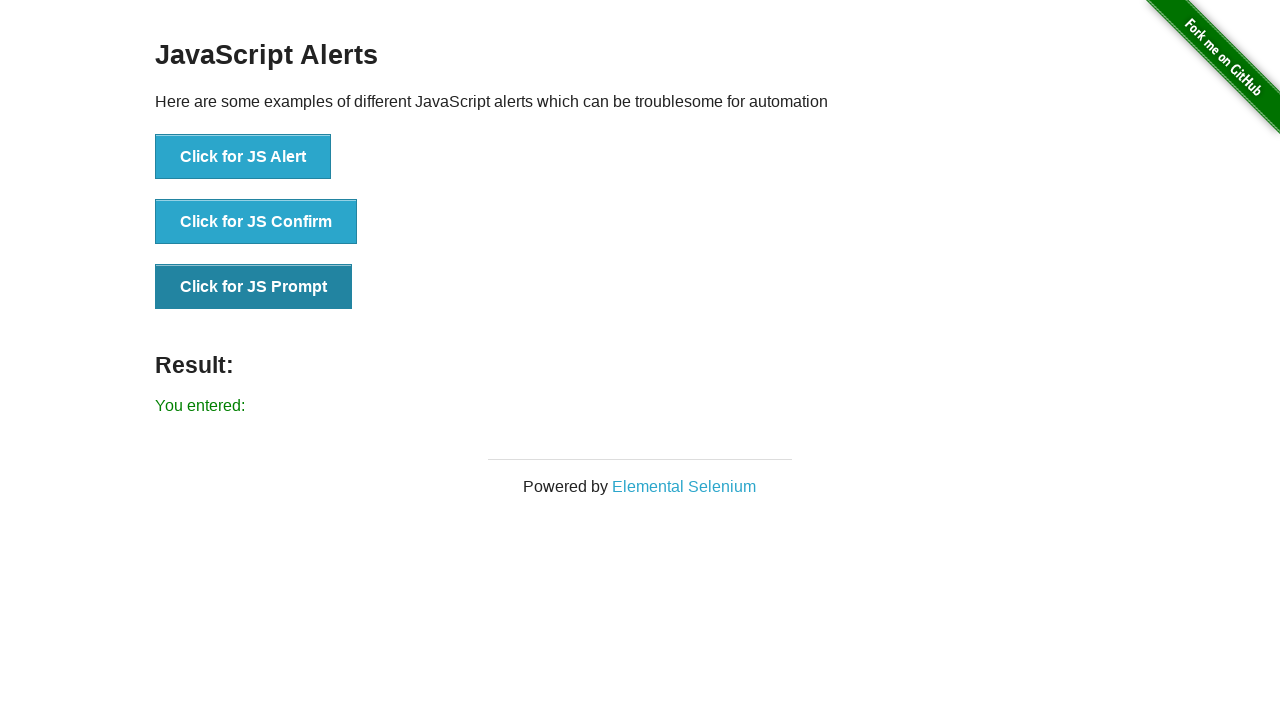

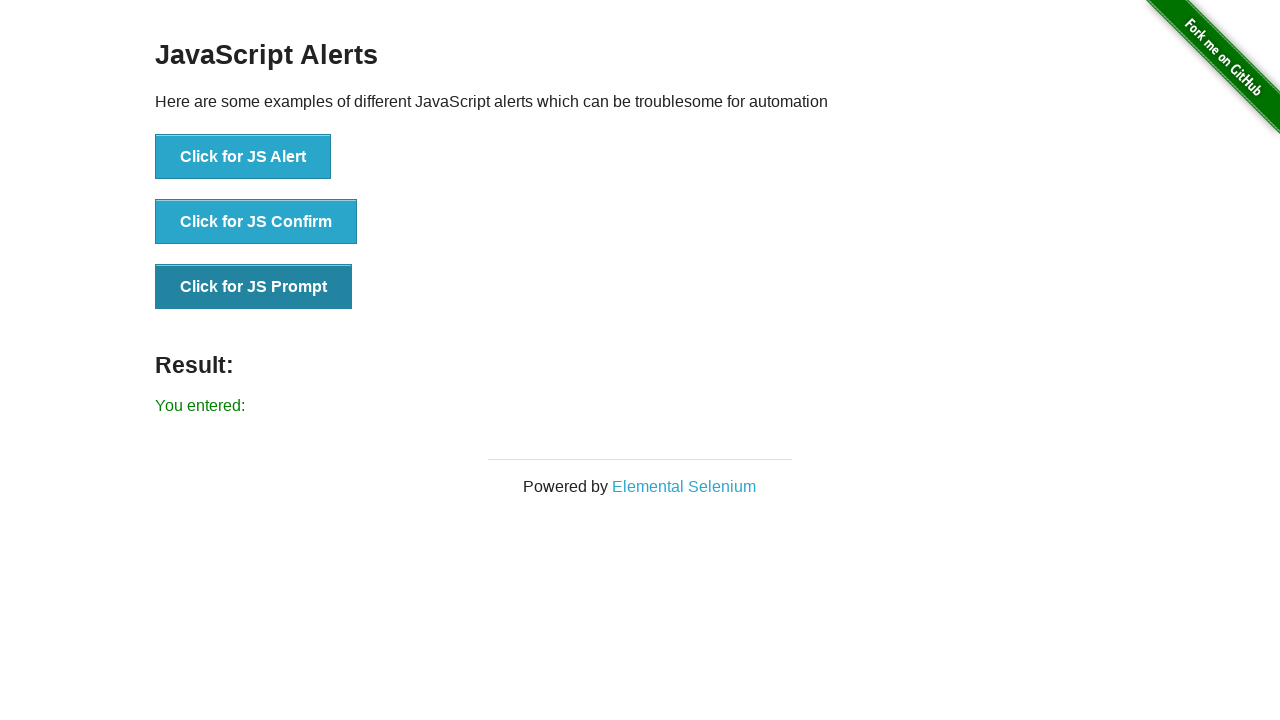